Tests browser confirm dialog functionality by filling a name field, clicking a confirm button, and dismissing the resulting JavaScript confirm dialog

Starting URL: https://rahulshettyacademy.com/AutomationPractice/

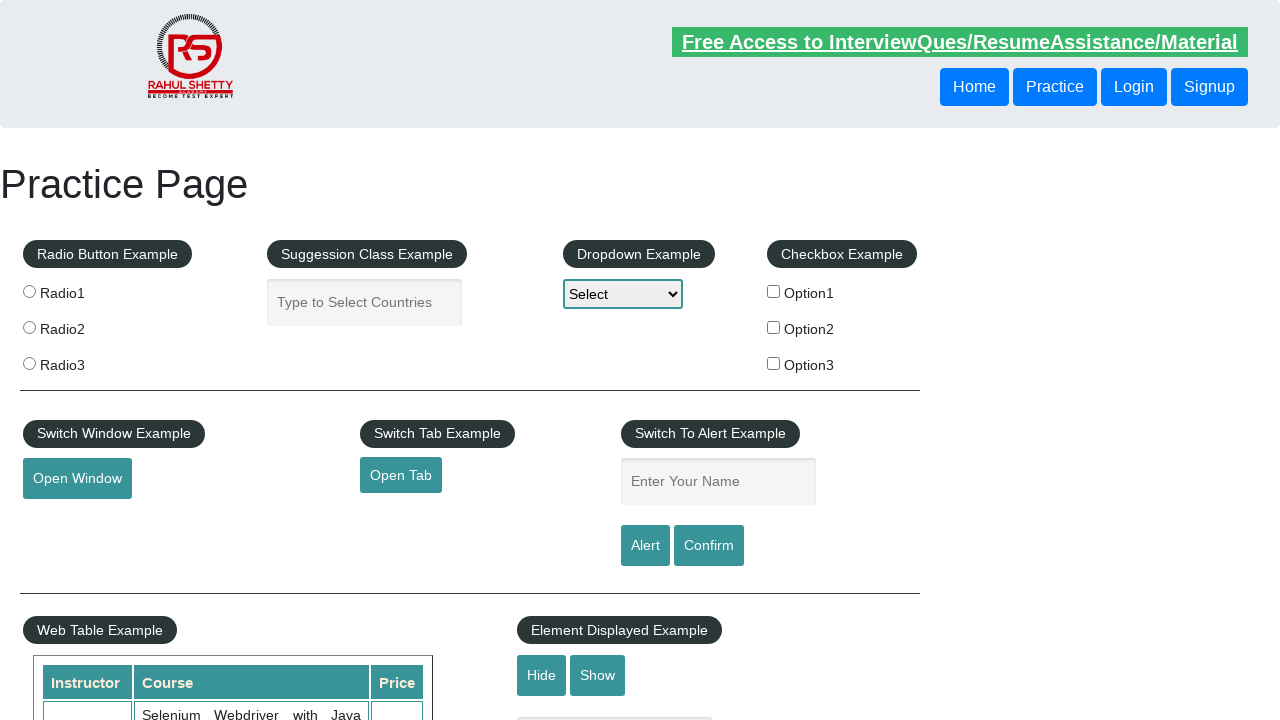

Filled name field with 'Ruvai' on #name
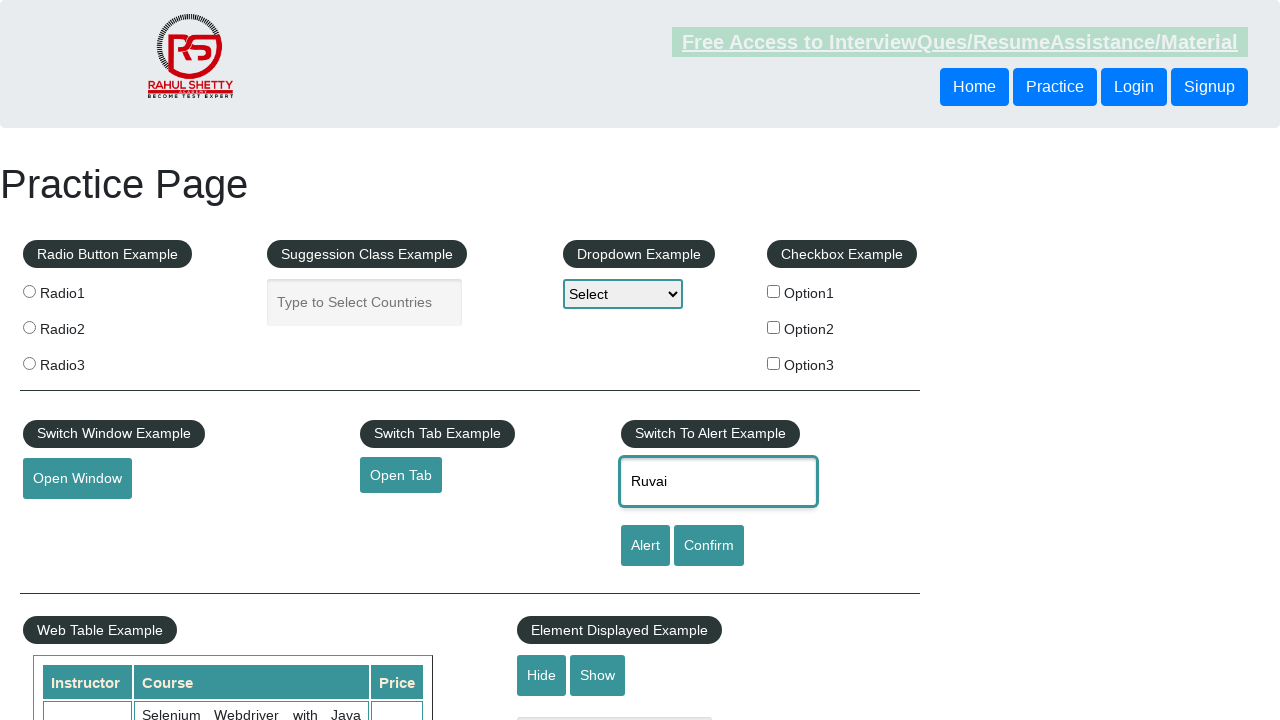

Registered dialog handler to dismiss confirm dialog
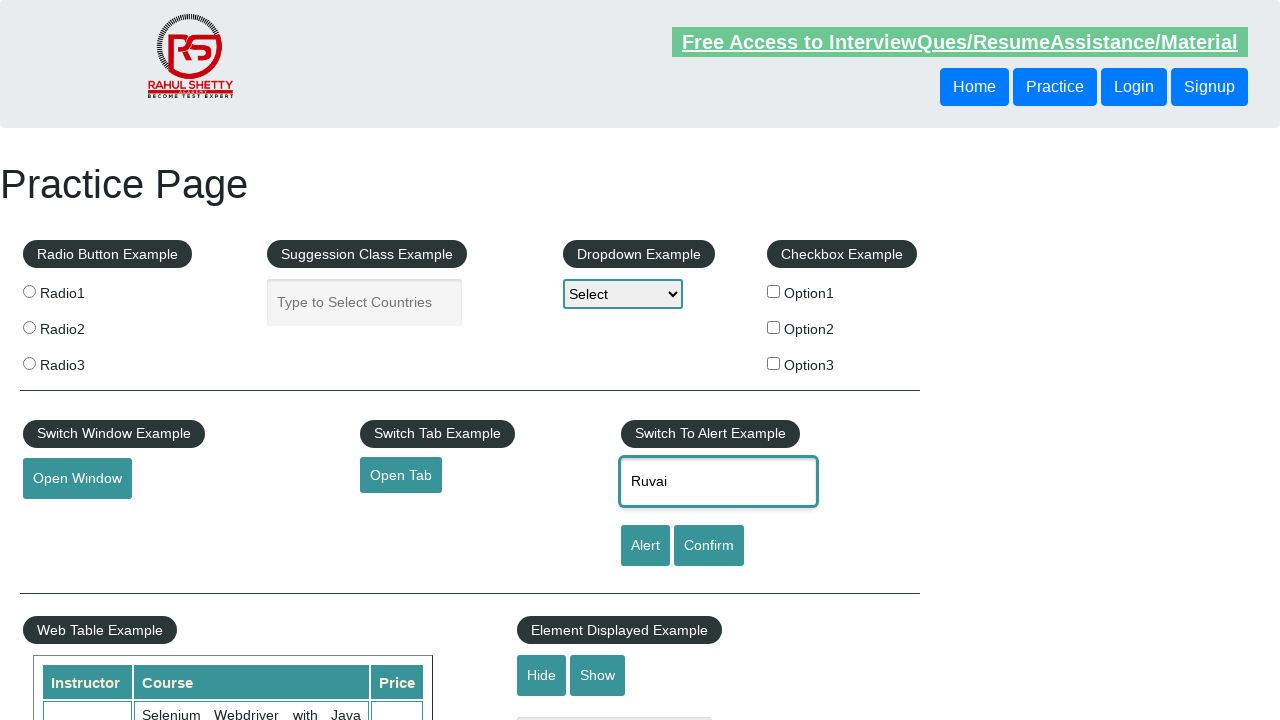

Clicked confirm button to trigger JavaScript confirm dialog at (709, 546) on #confirmbtn
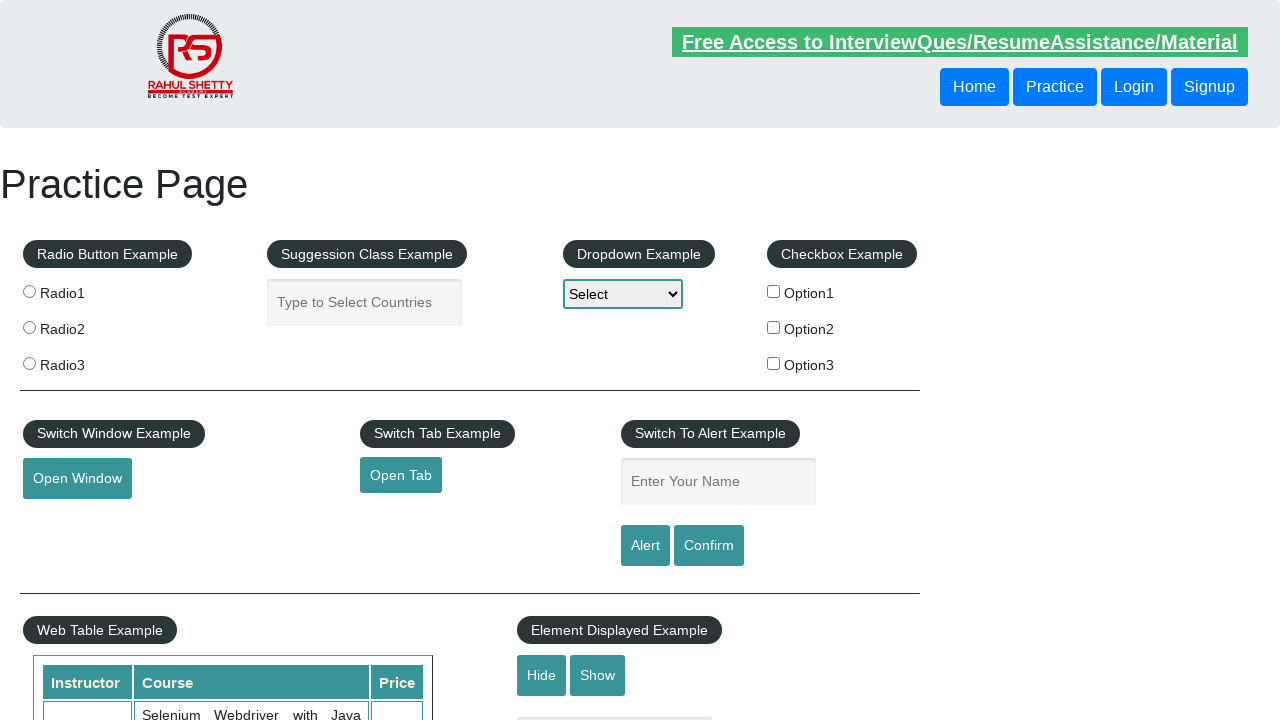

Waited 500ms for dialog interaction to complete
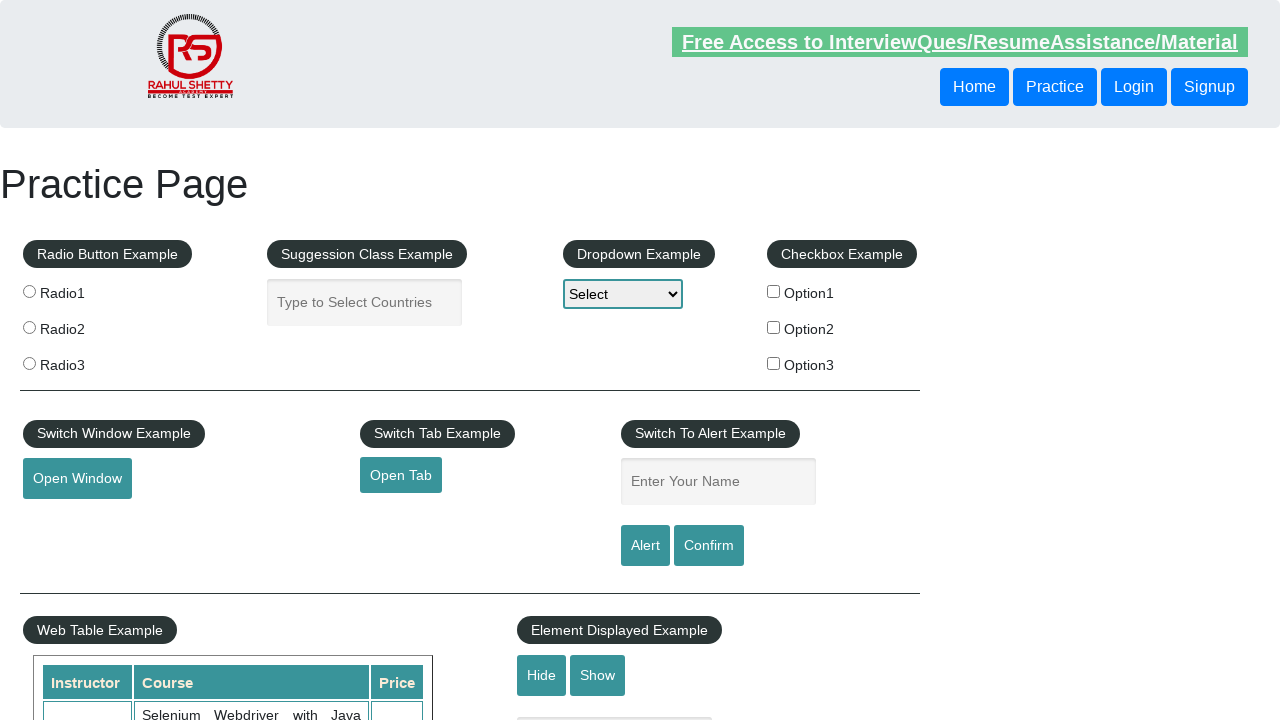

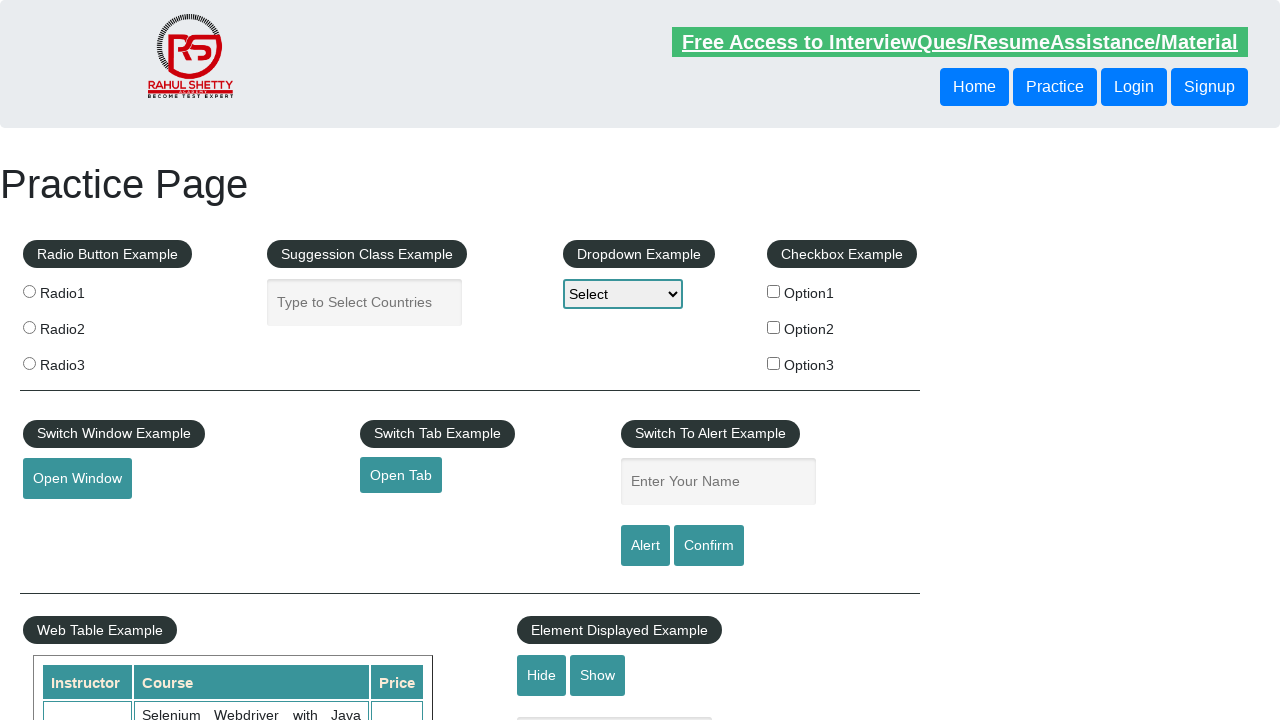